Fills out a registration form using form field inputs for first name, last name, email, telephone, password, and confirms the password, then agrees to privacy policy and submits the form

Starting URL: https://naveenautomationlabs.com/opencart/index.php?route=account/register

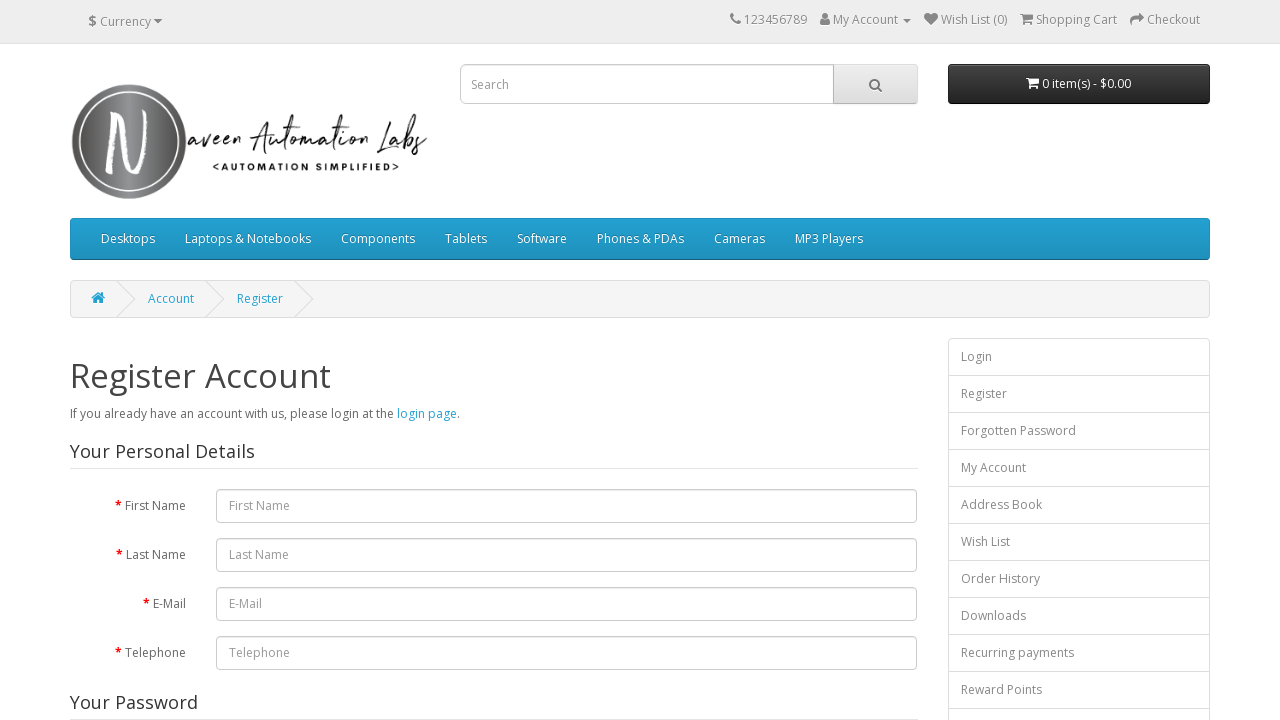

Filled first name field with 'Fname' on #input-firstname
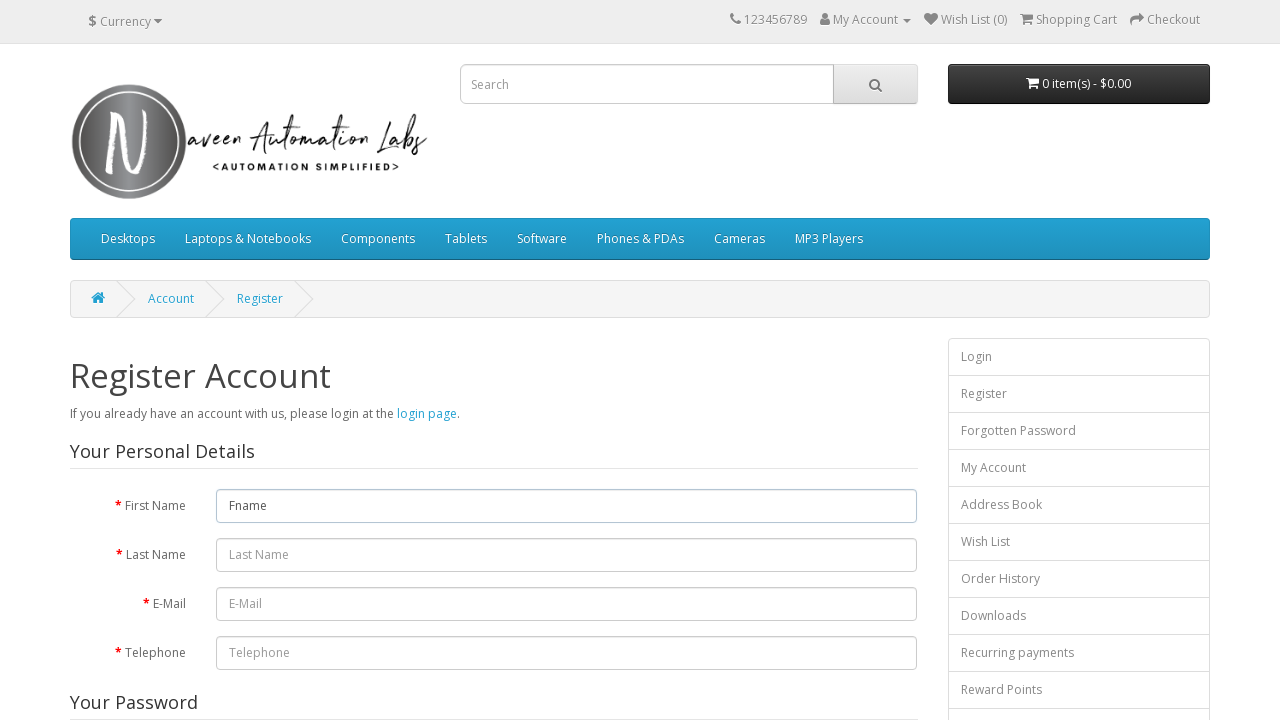

Filled last name field with 'Lname' on #input-lastname
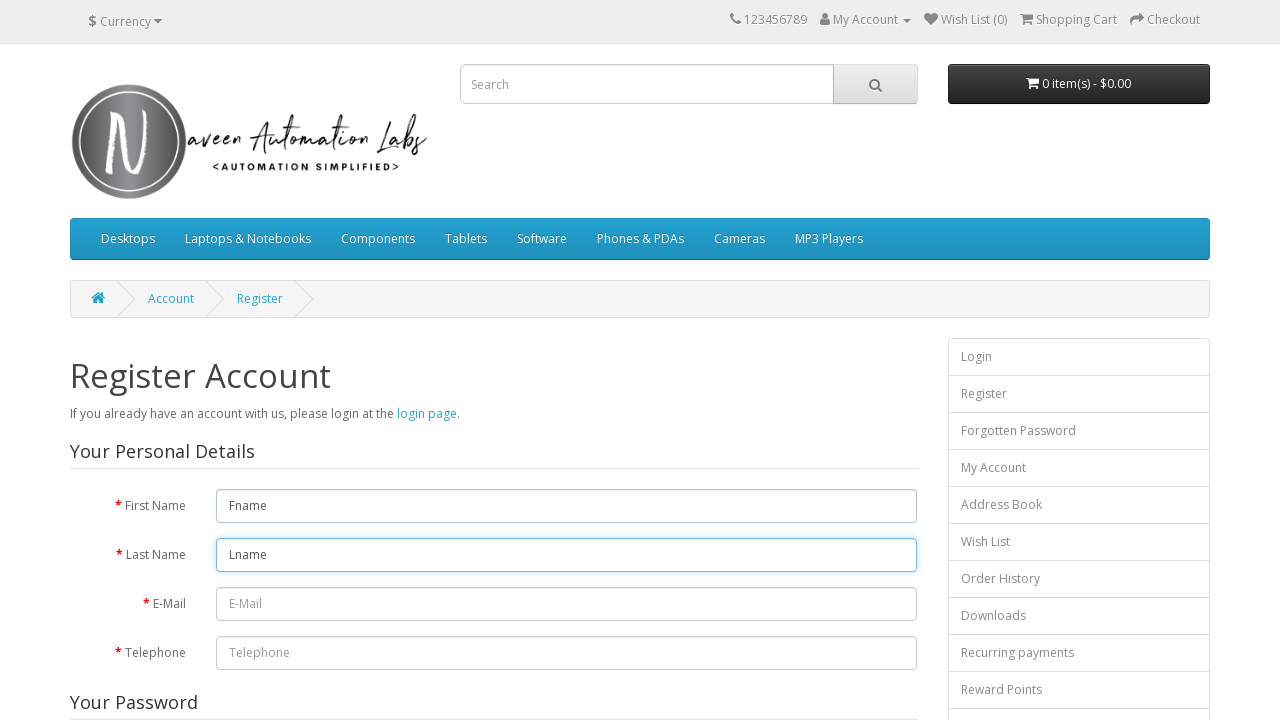

Filled email field with 'user123@example.com' on #input-email
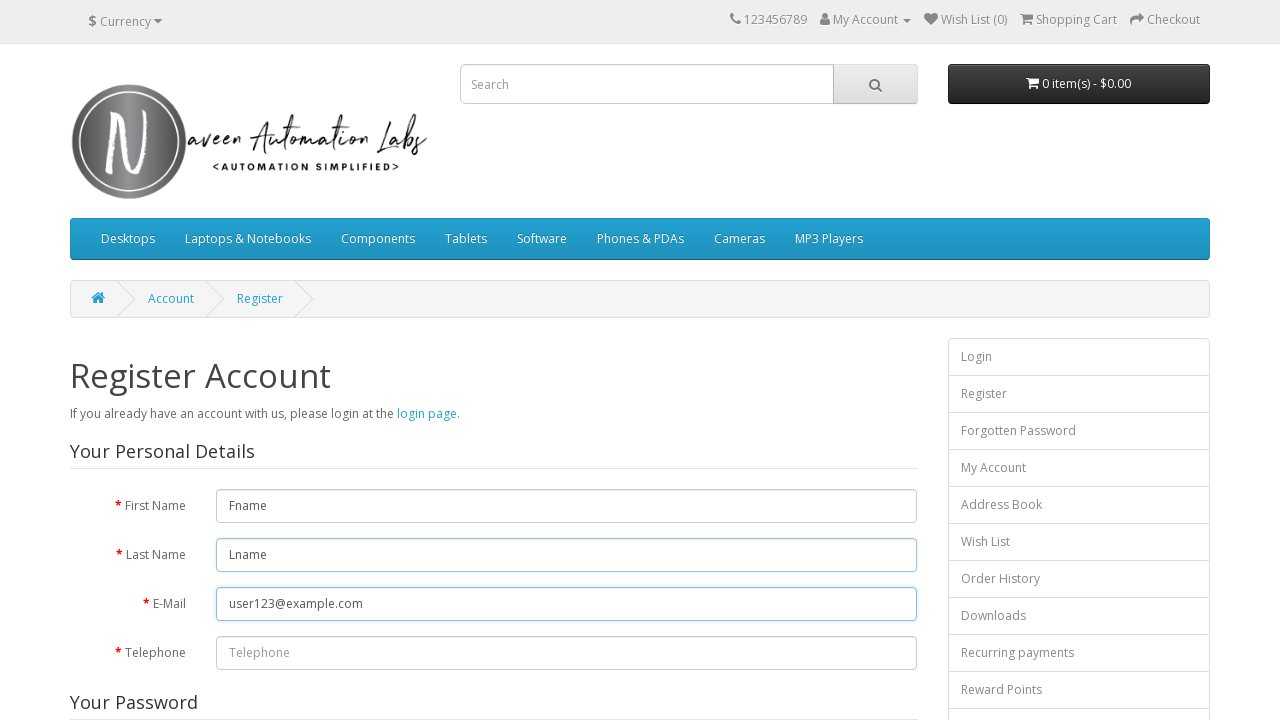

Filled telephone field with '1234567890' on #input-telephone
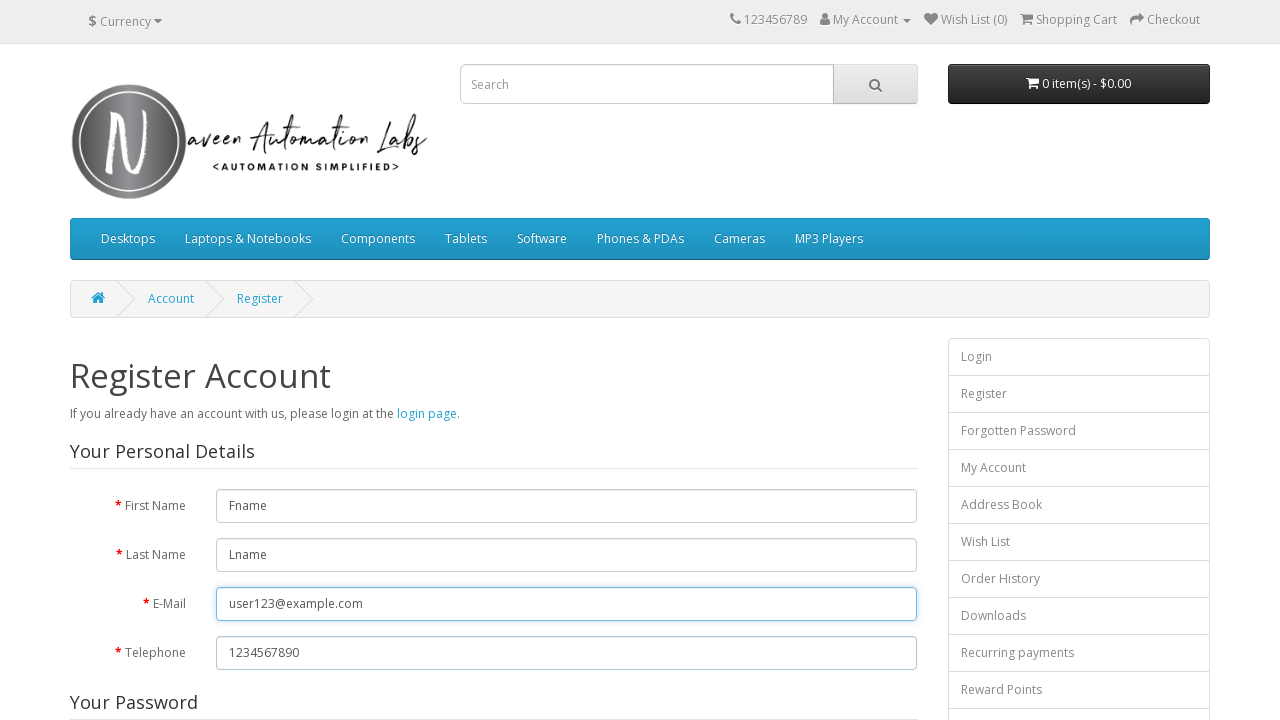

Filled password field with 'test123' on #input-password
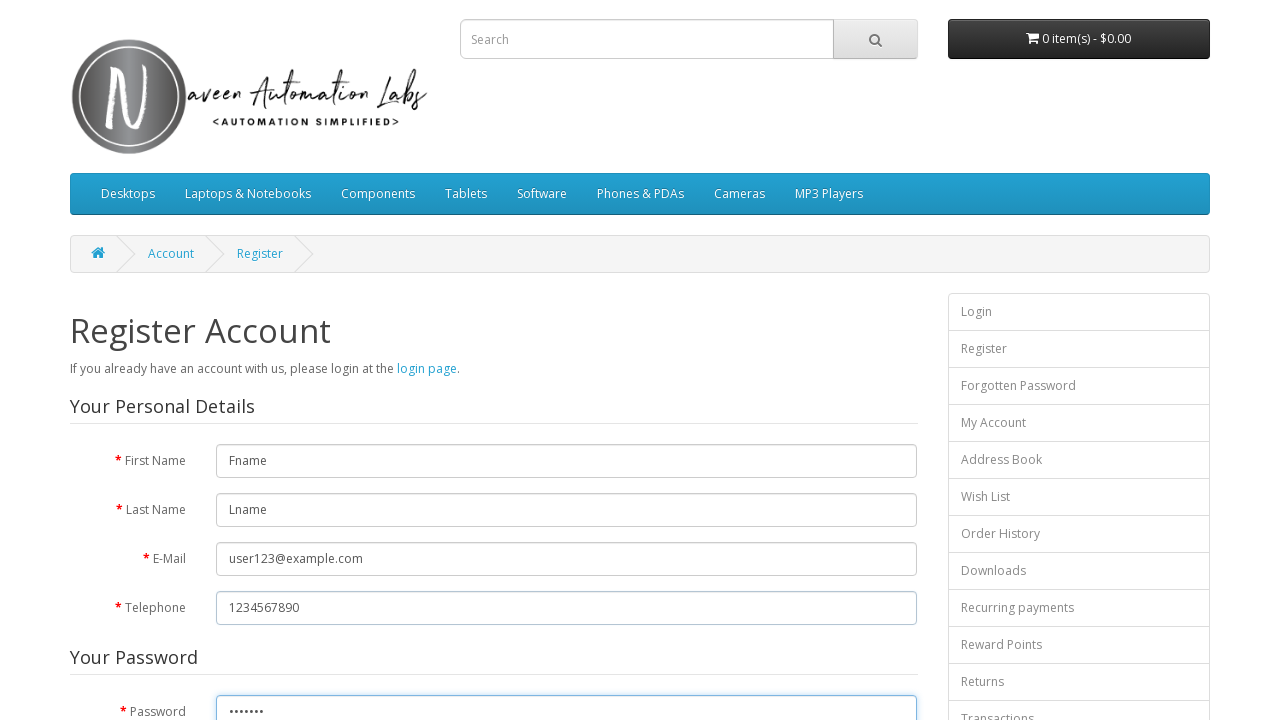

Filled confirm password field with 'test123' on #input-confirm
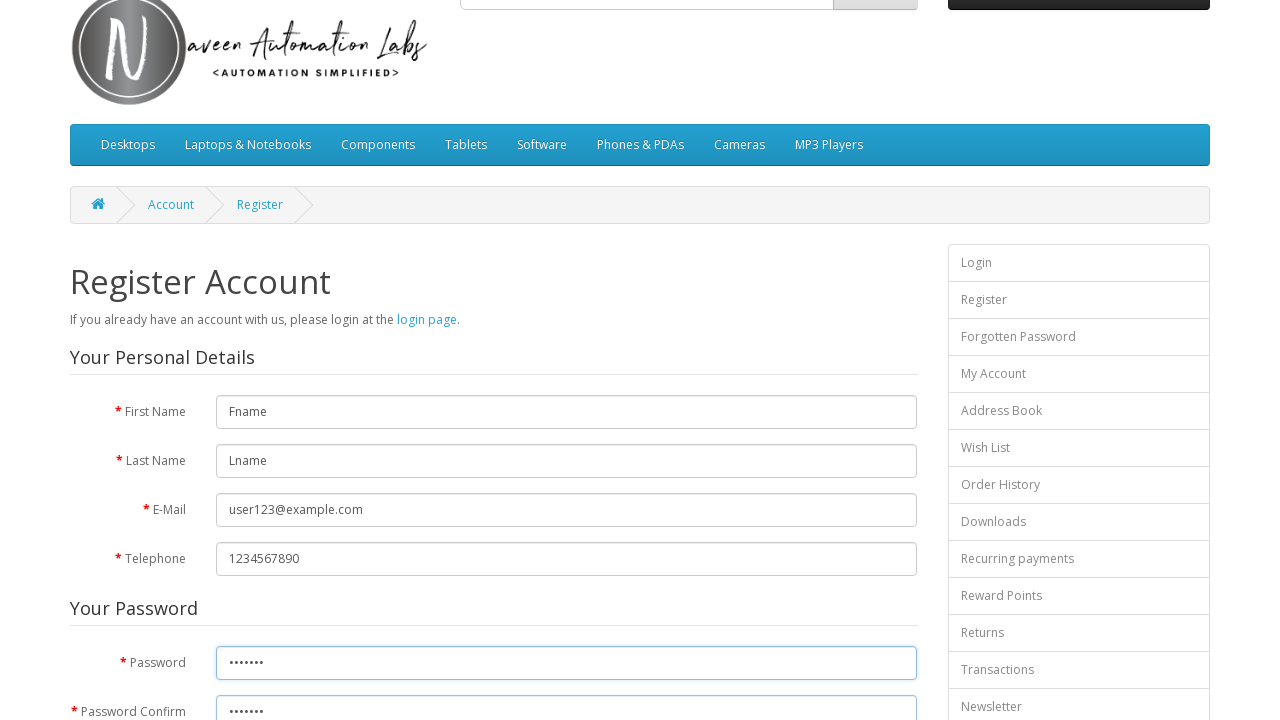

Checked privacy policy agreement checkbox at (825, 424) on input[type='checkbox'][name='agree']
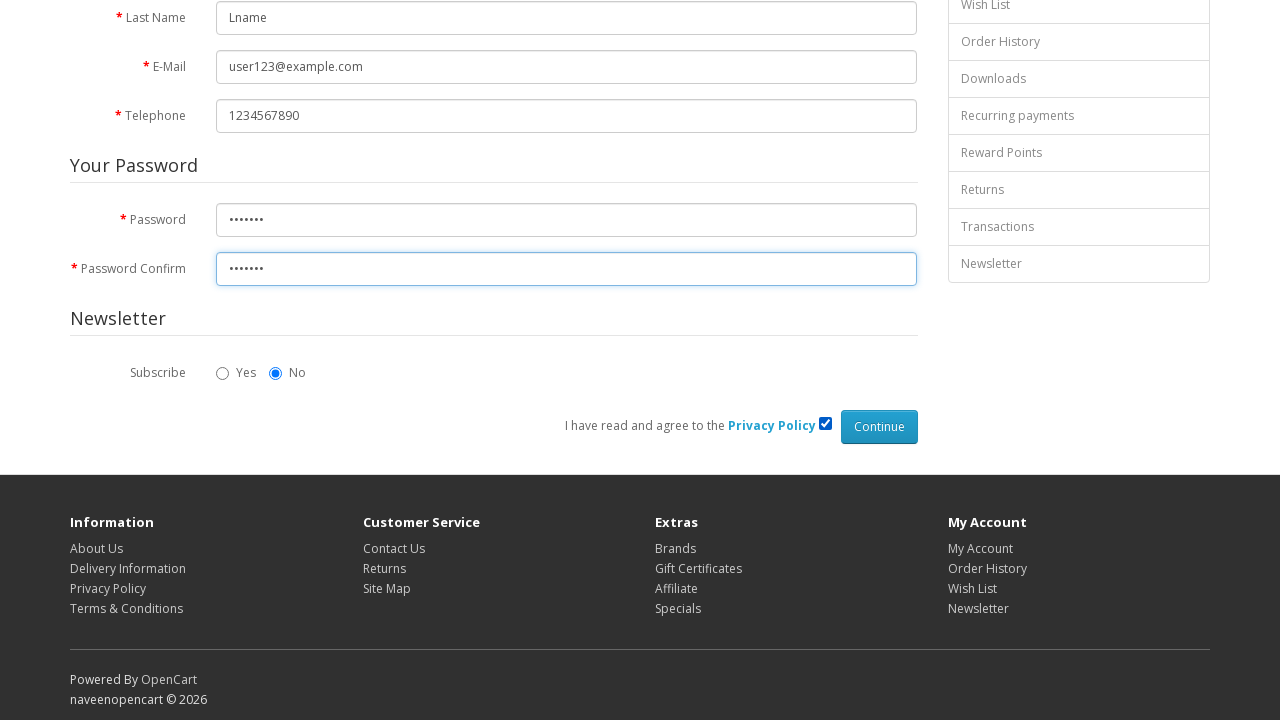

Clicked Continue button to submit registration form at (879, 427) on input[type='submit'][value='Continue']
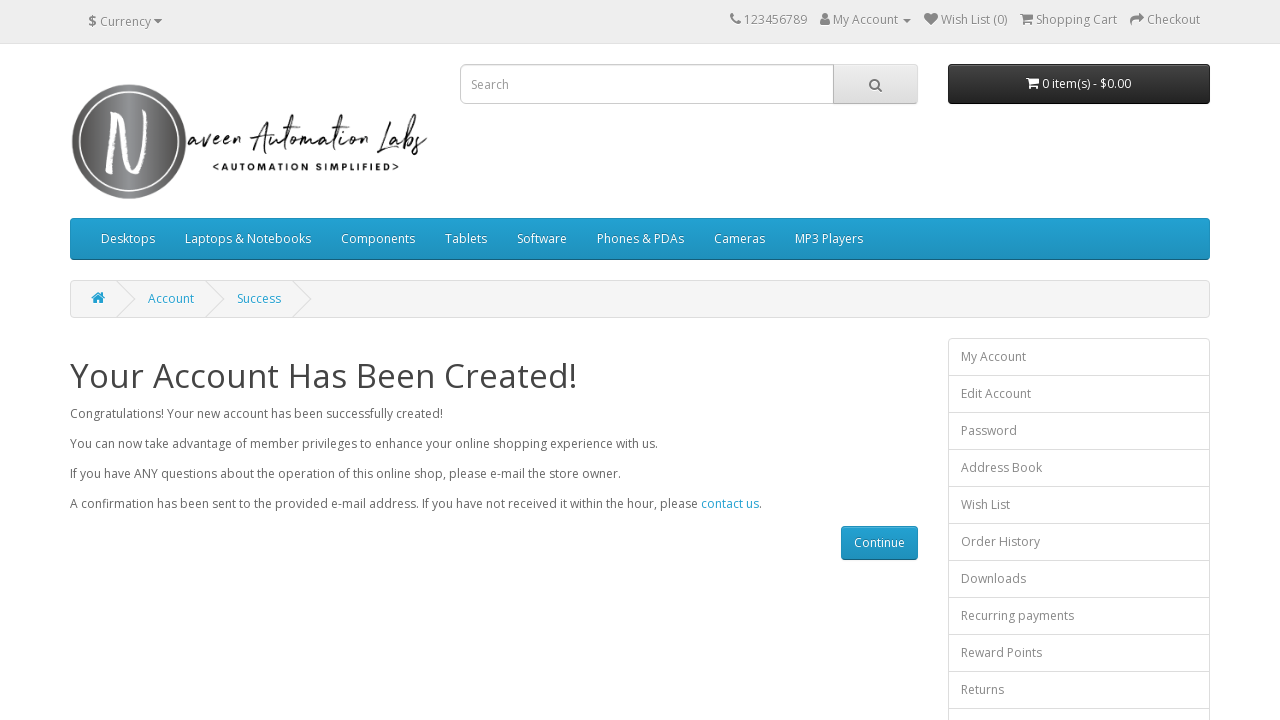

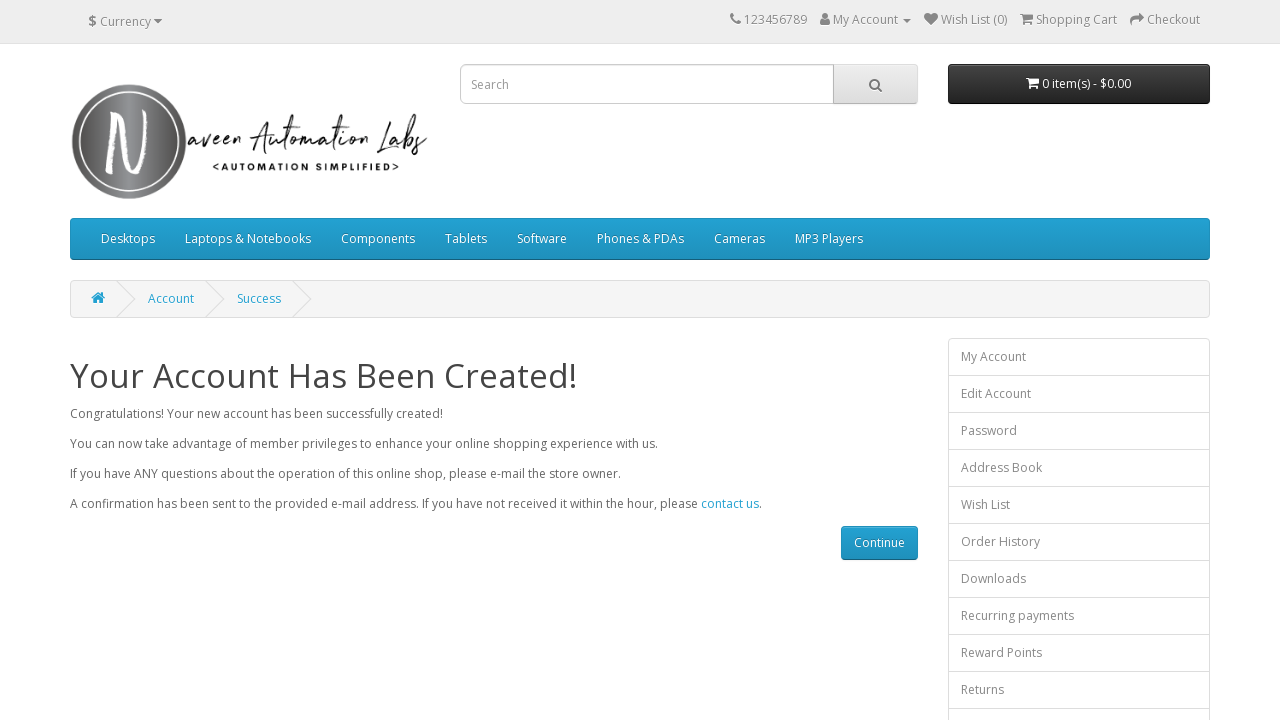